Tests prompt alert dialog by entering a name and verifying it appears in the result text

Starting URL: https://demoqa.com/alerts

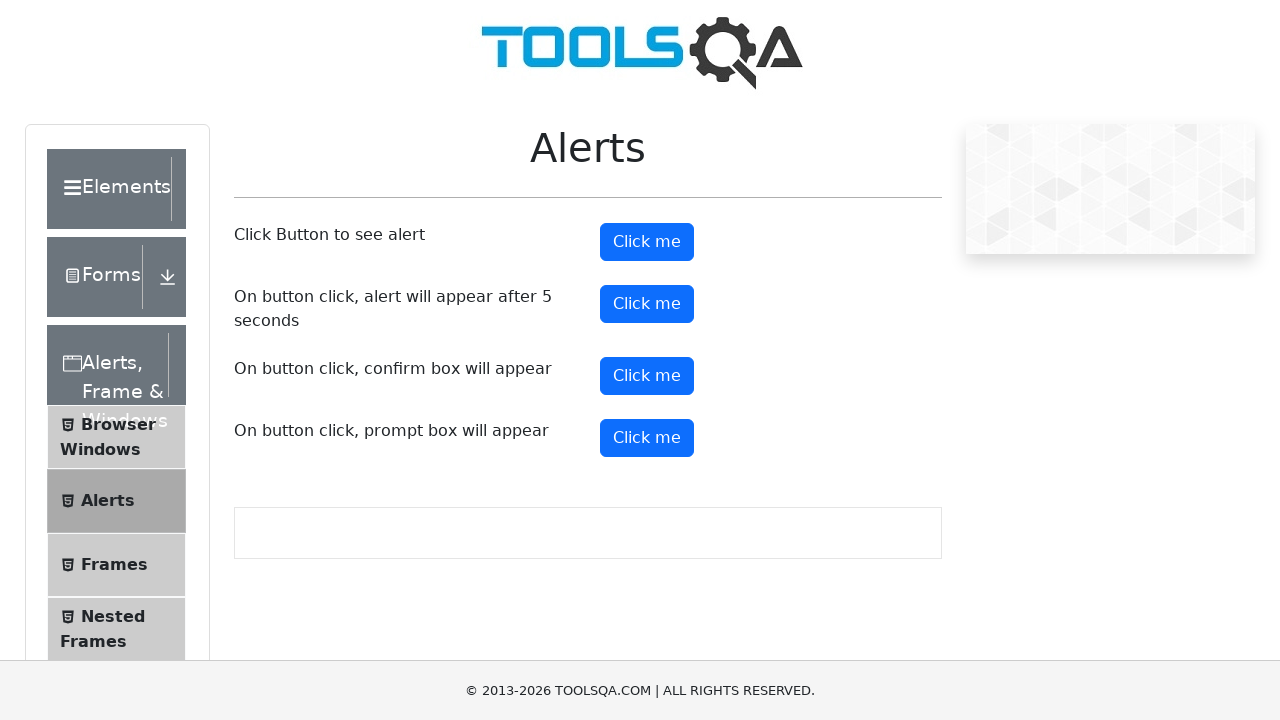

Set up dialog handler to accept prompt with 'Eliana'
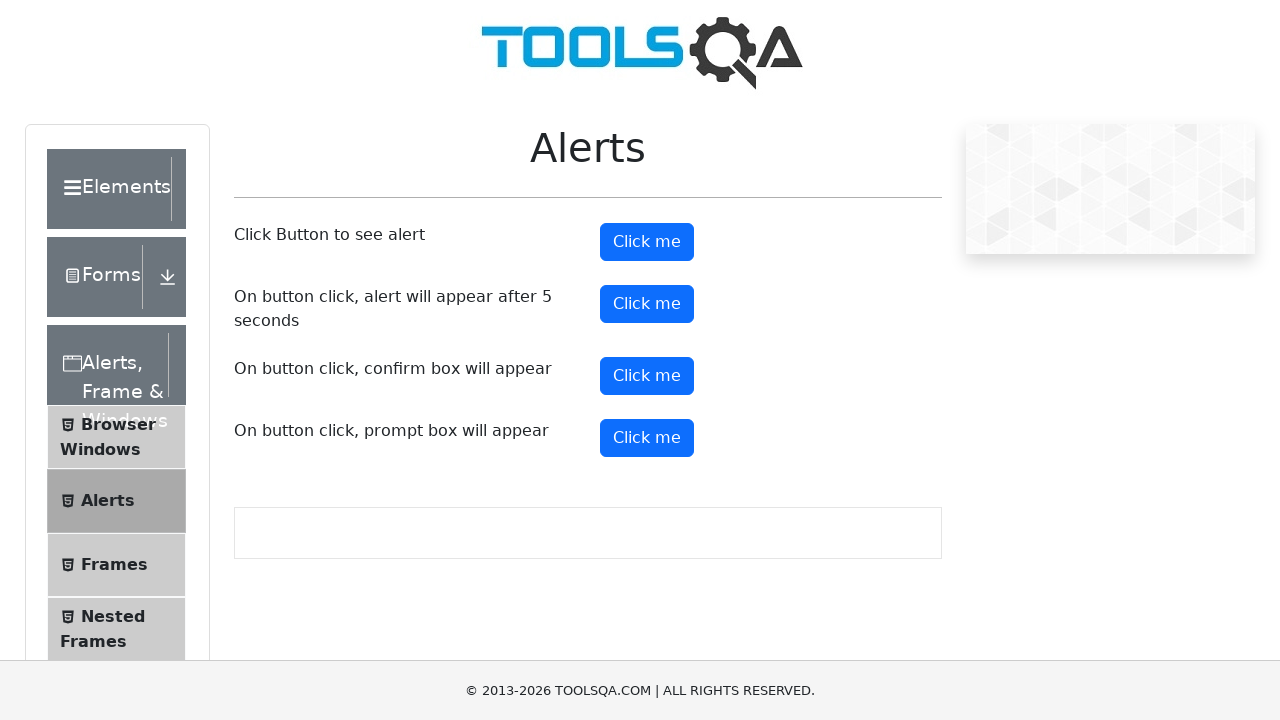

Clicked prompt button to trigger alert dialog at (647, 438) on #promtButton
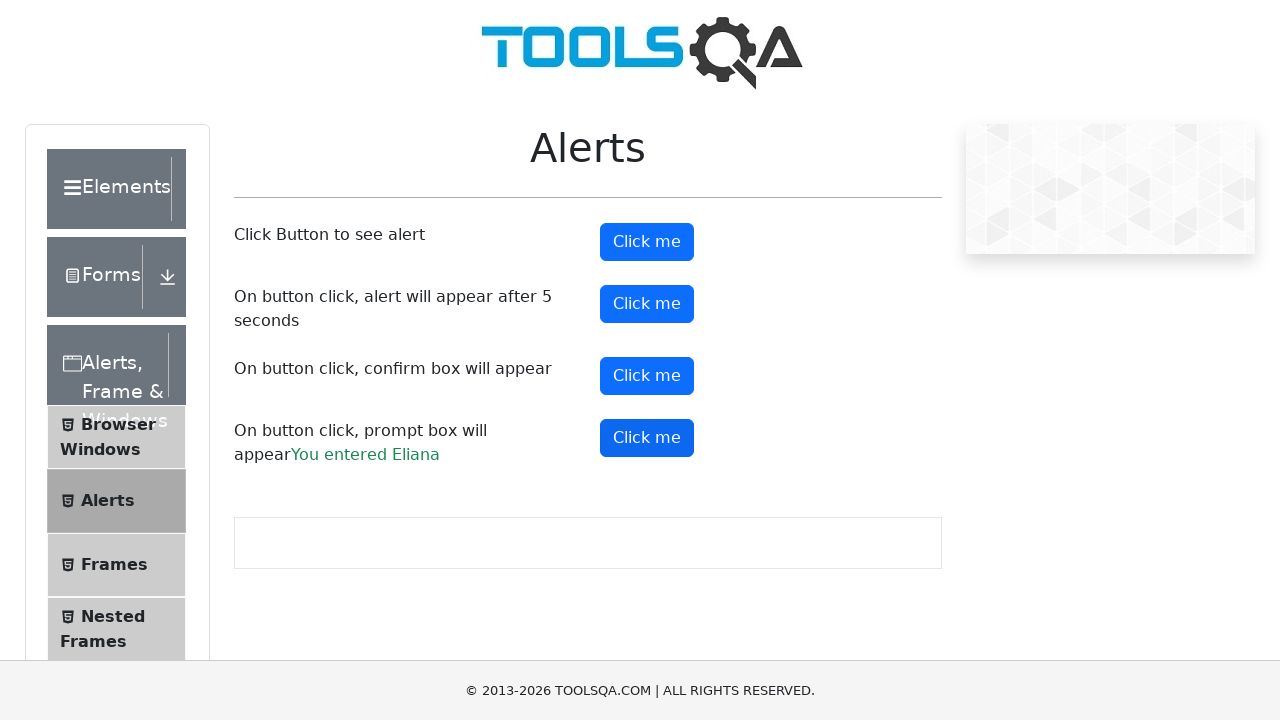

Prompt result element loaded
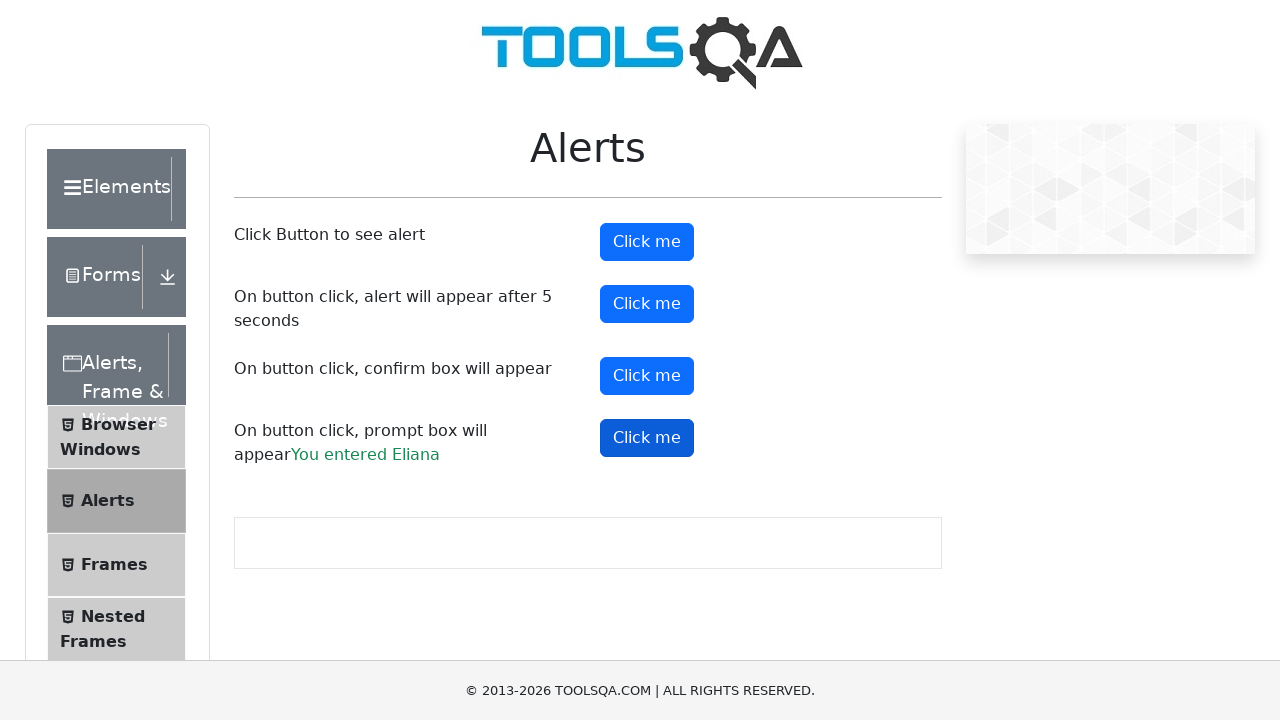

Verified that 'You entered Eliana' appears in the result text
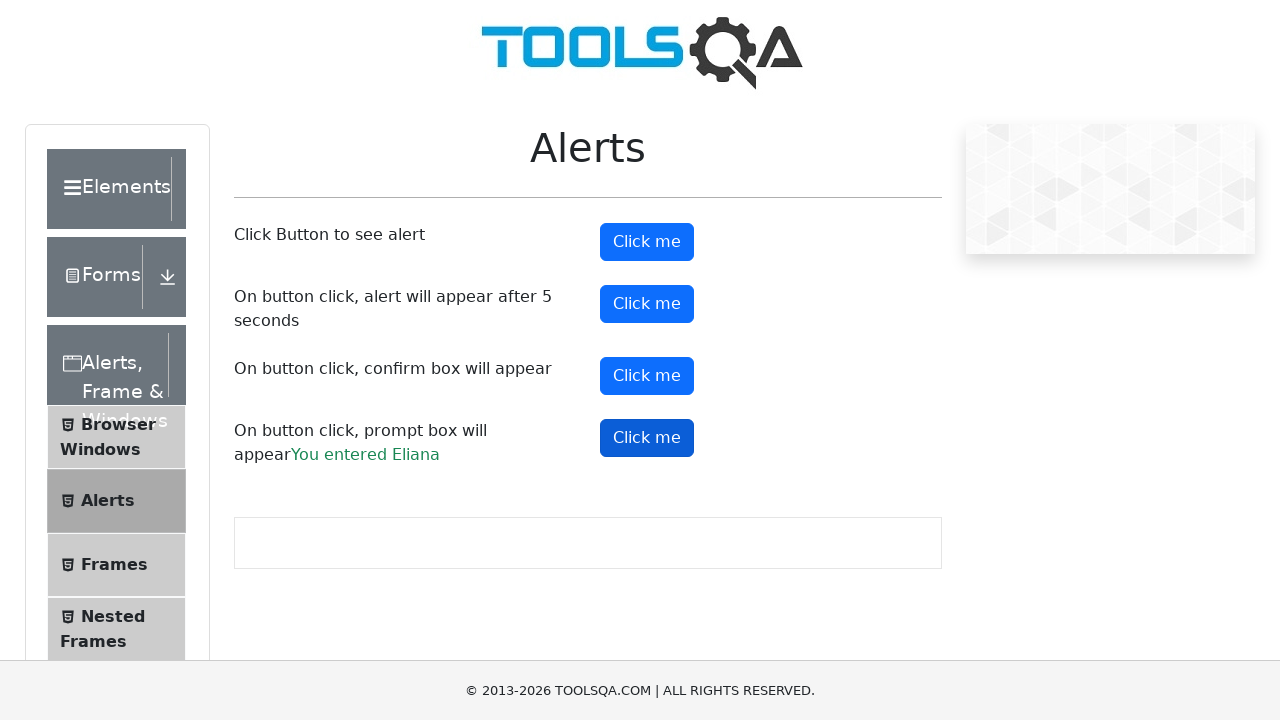

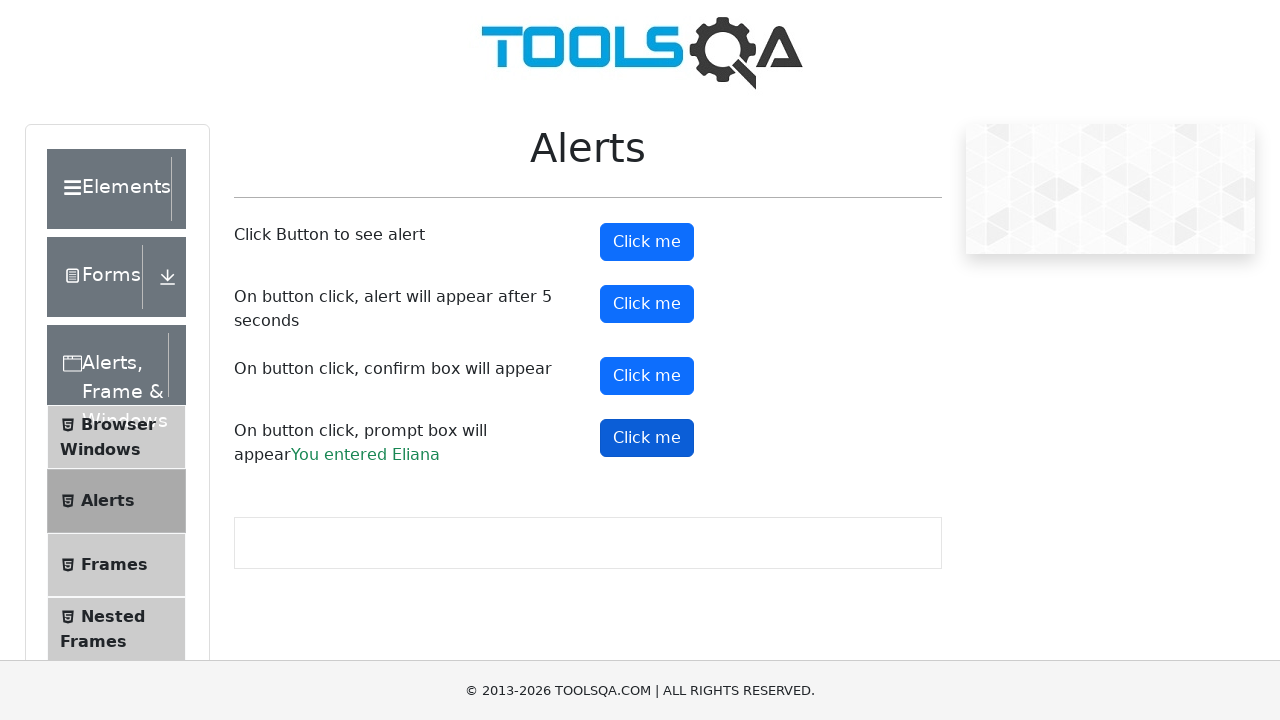